Tests a practice form by filling in personal details including name, email, gender, phone number, date of birth, subjects, hobbies, address, and state/city selection, then verifies the submitted data appears correctly in the results table.

Starting URL: https://demoqa.com/automation-practice-form

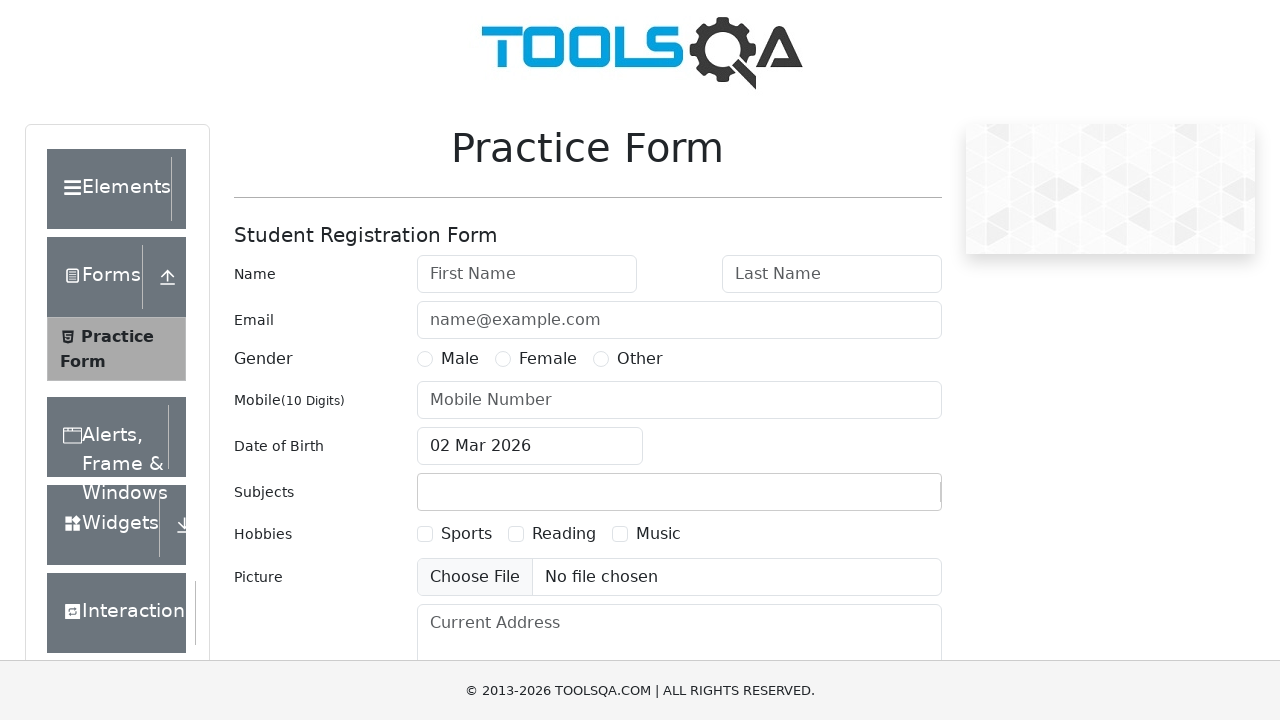

Removed fixed banner element
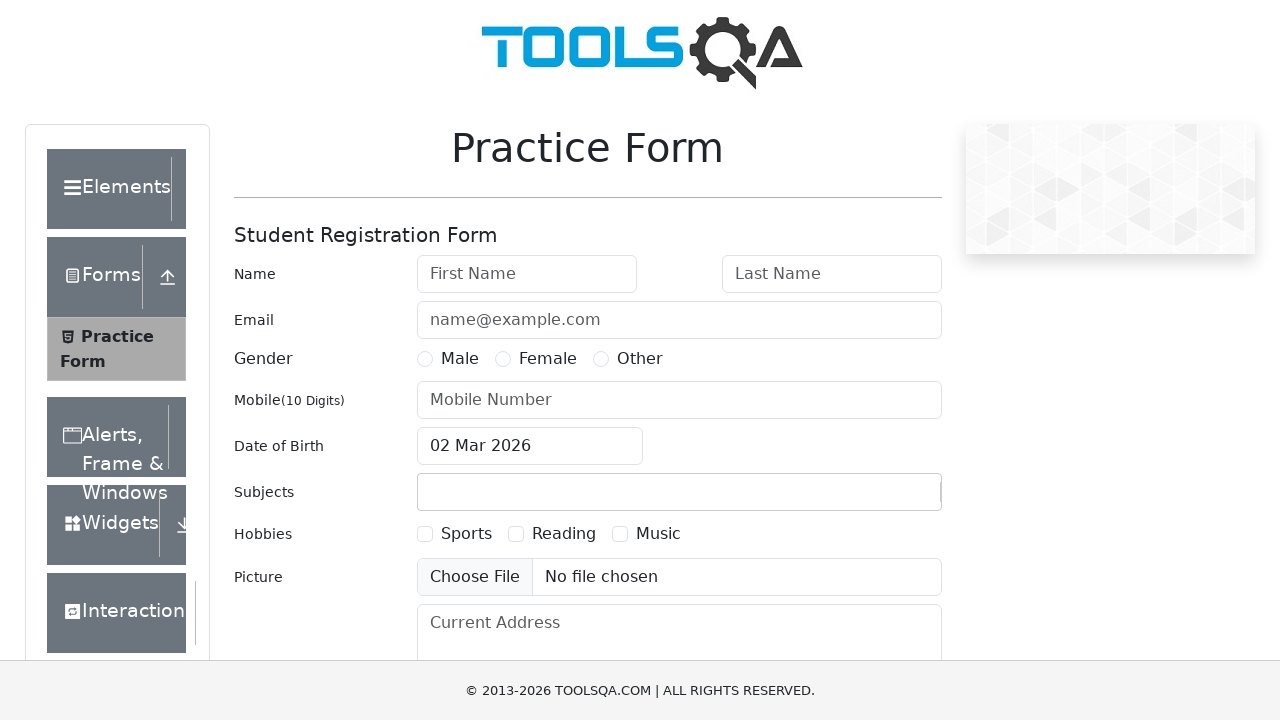

Removed footer element
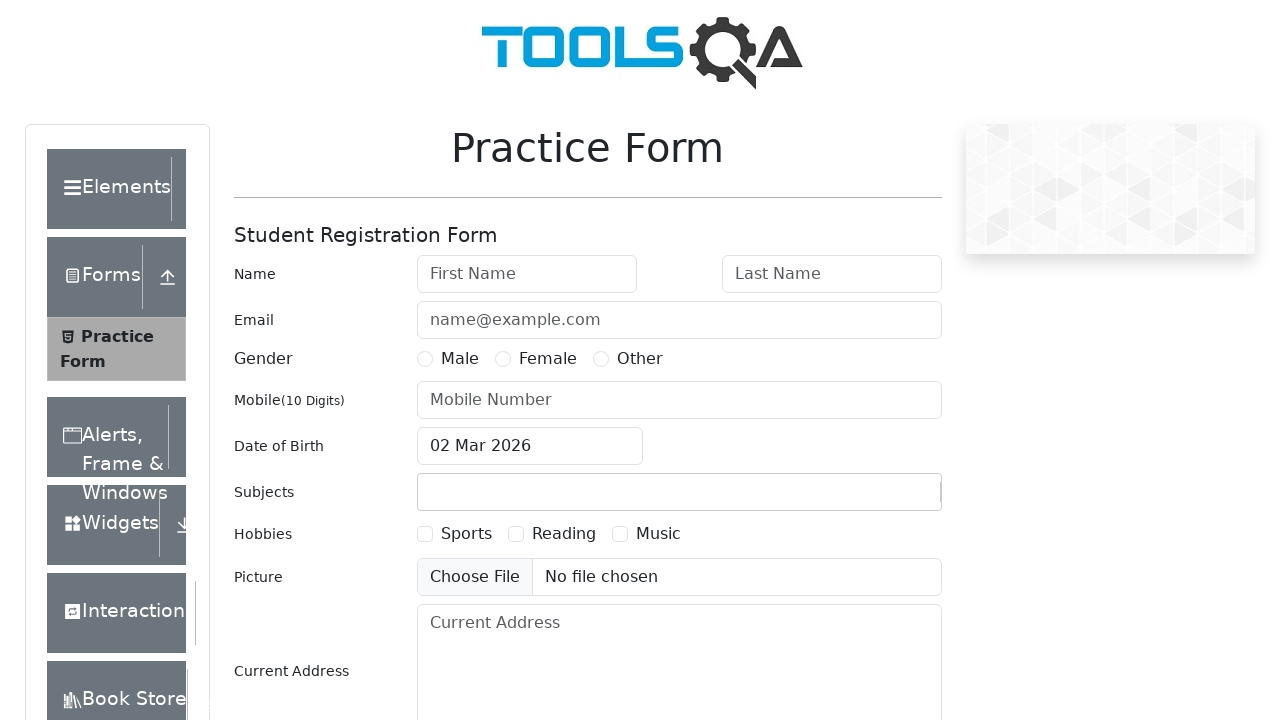

Filled first name field with 'Alina' on #firstName
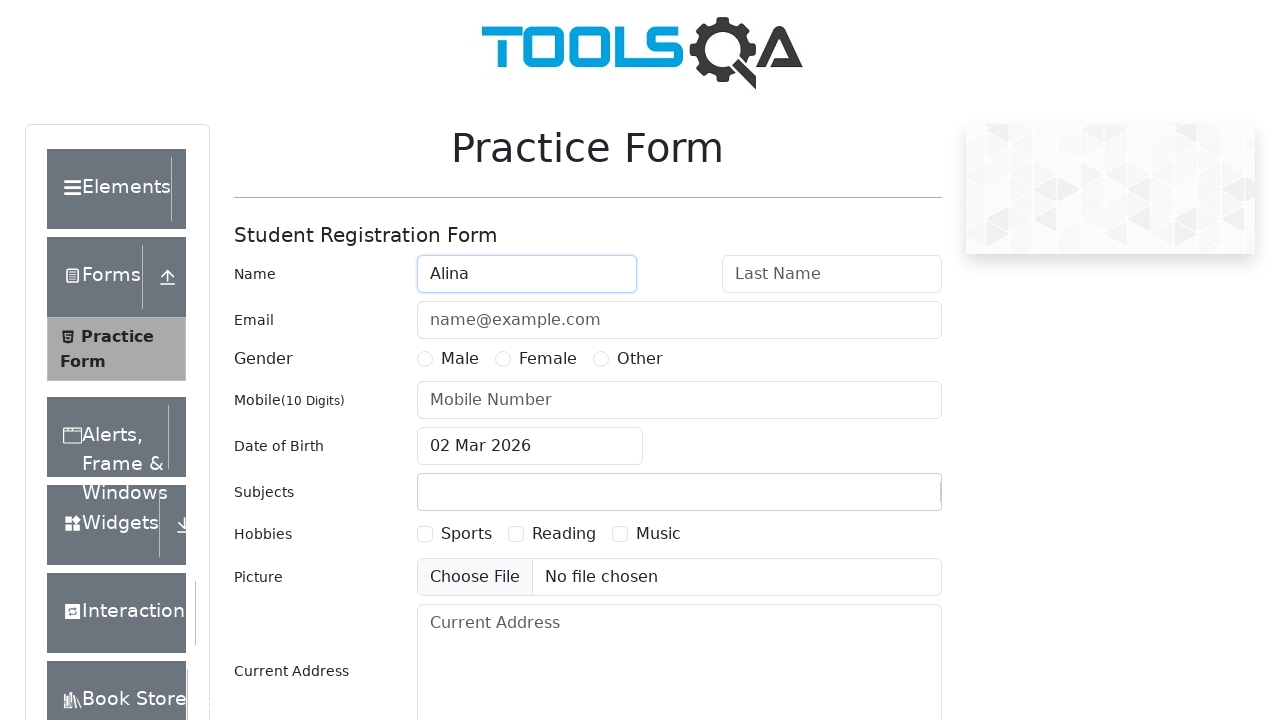

Filled last name field with 'Kovrigina' on #lastName
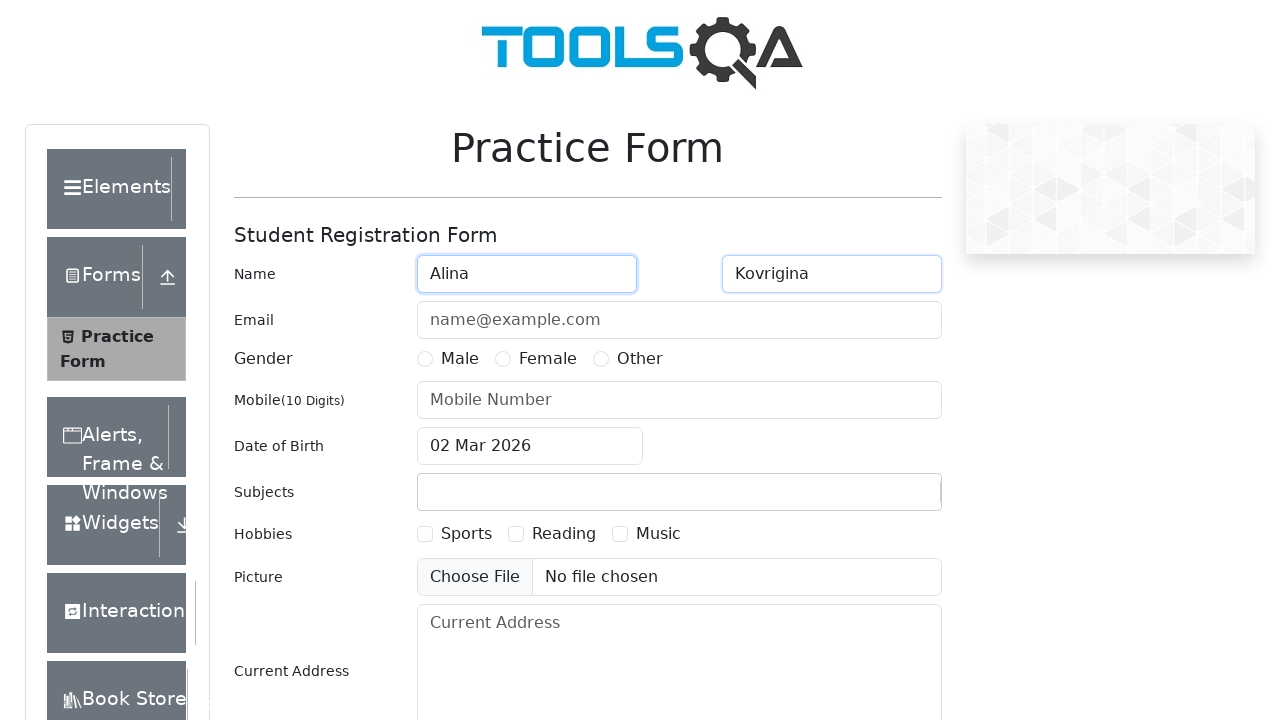

Filled email field with 'alina885@mail.ru' on #userEmail
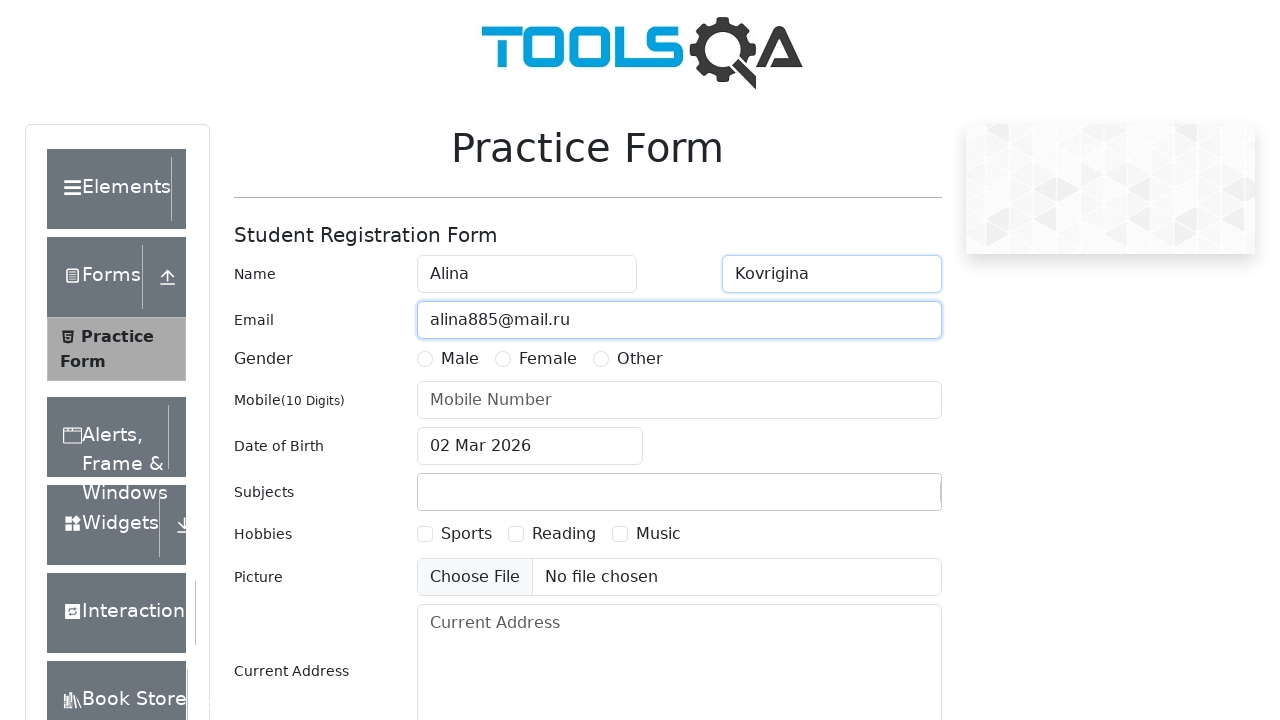

Selected Female gender option at (548, 359) on label[for='gender-radio-2']
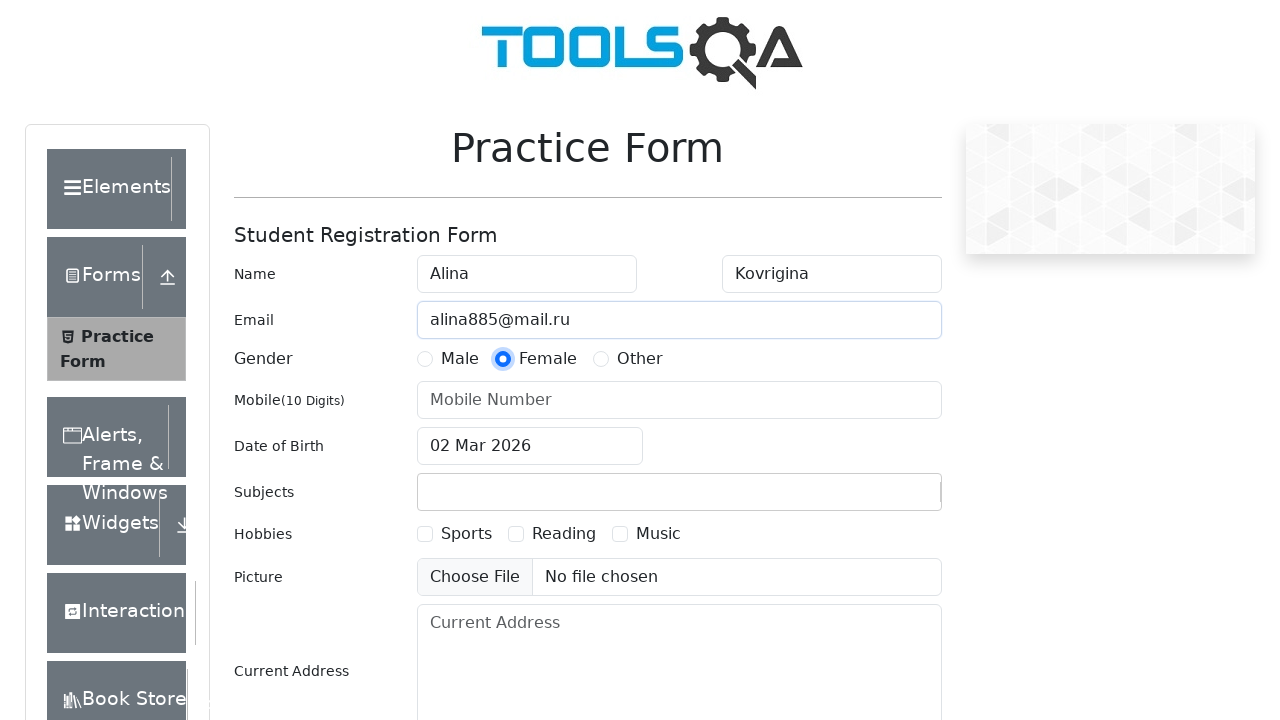

Filled phone number field with '1122334455' on #userNumber
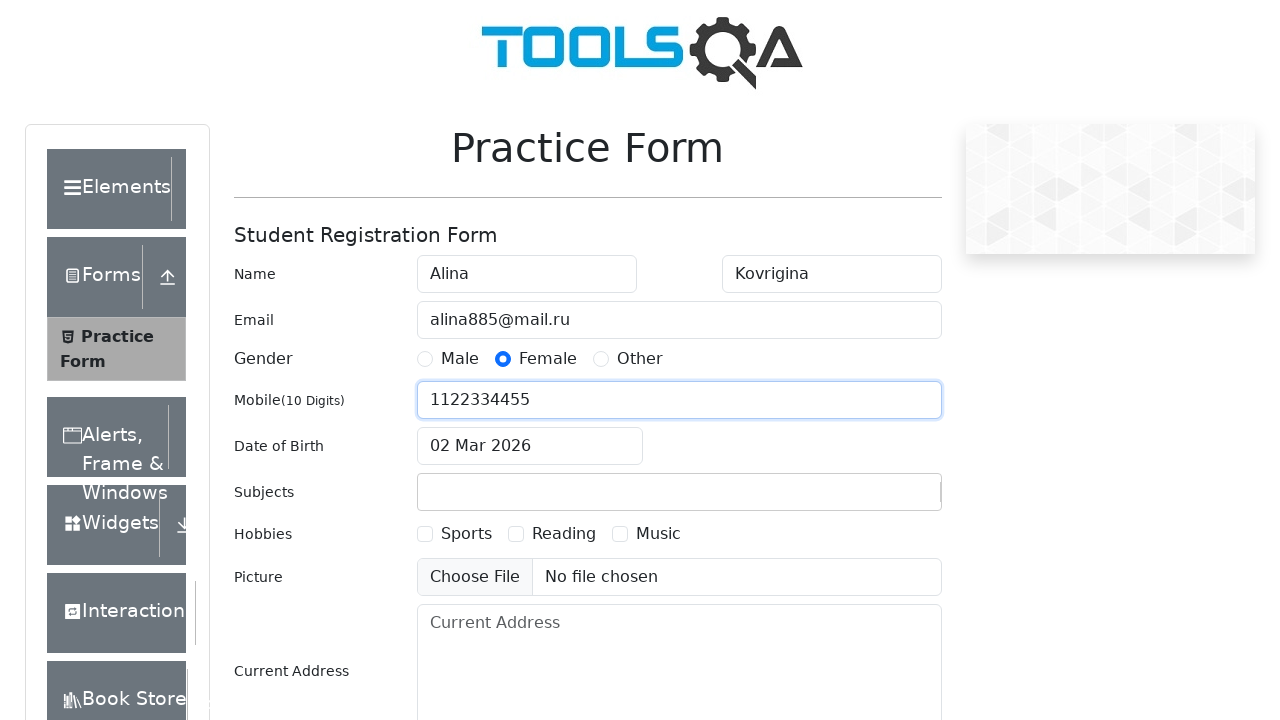

Clicked date of birth input field at (530, 446) on #dateOfBirthInput
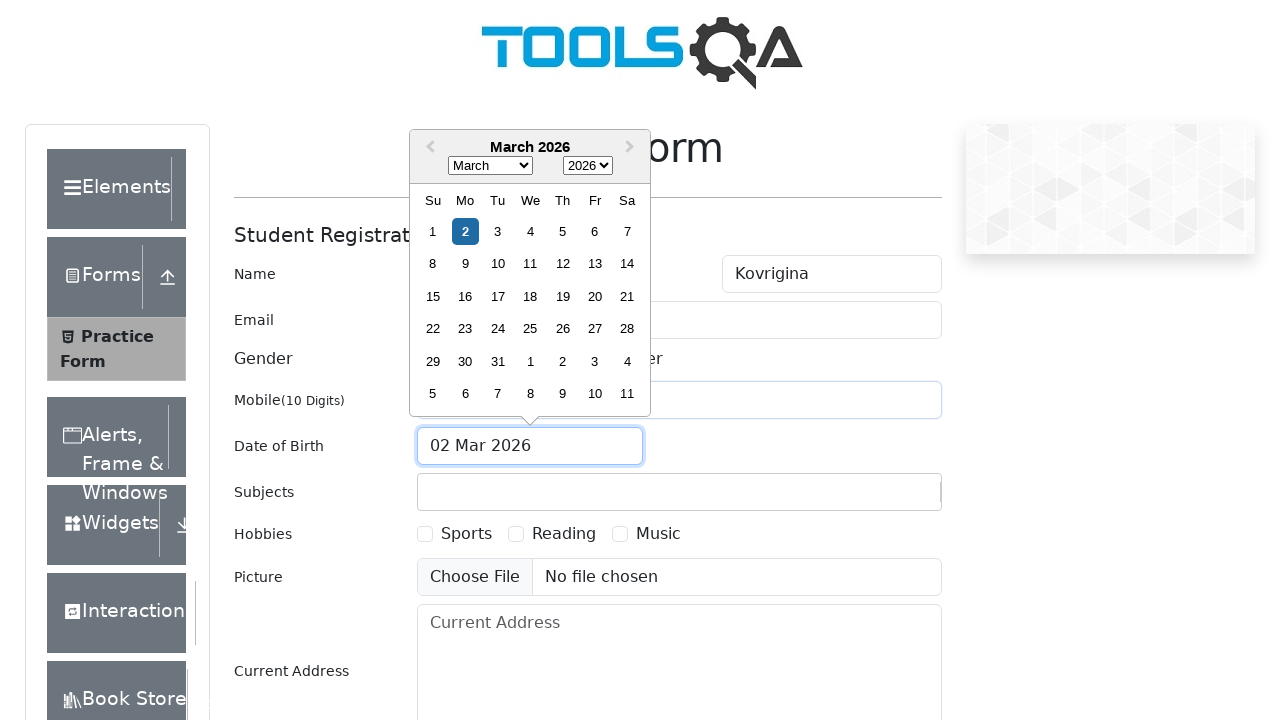

Selected year 1905 from date picker on select.react-datepicker__year-select
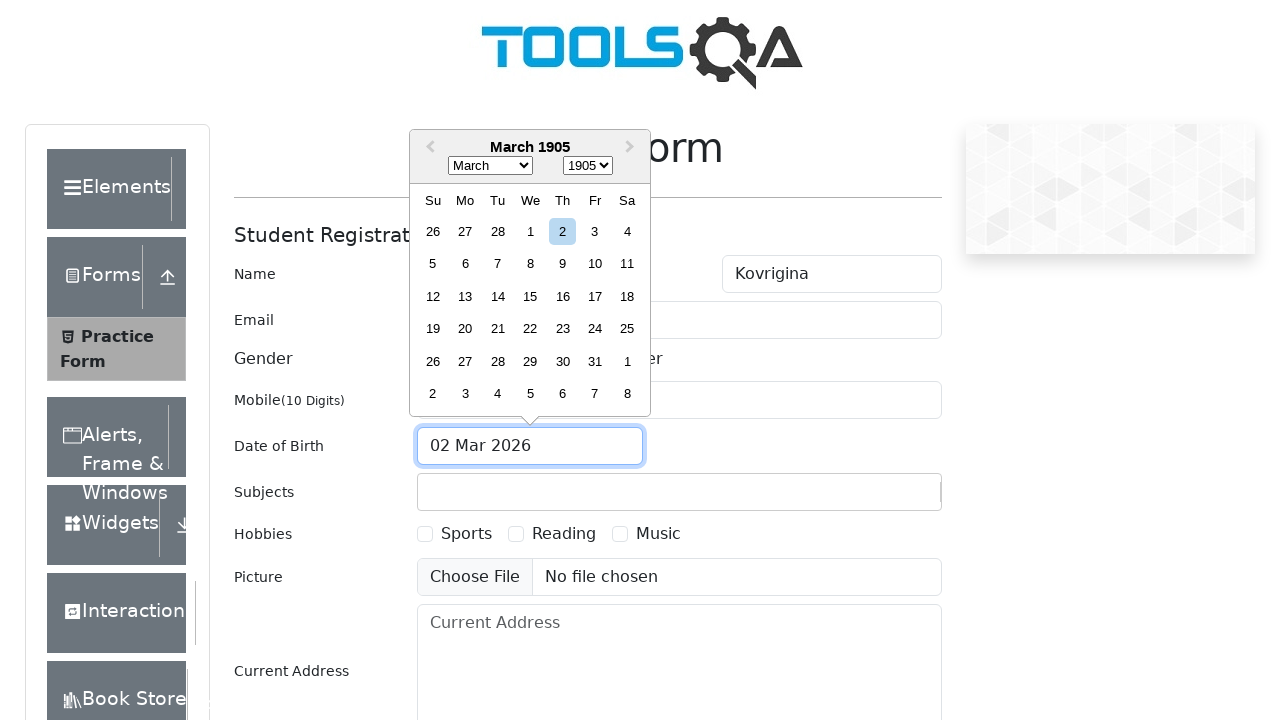

Selected month April from date picker on select.react-datepicker__month-select
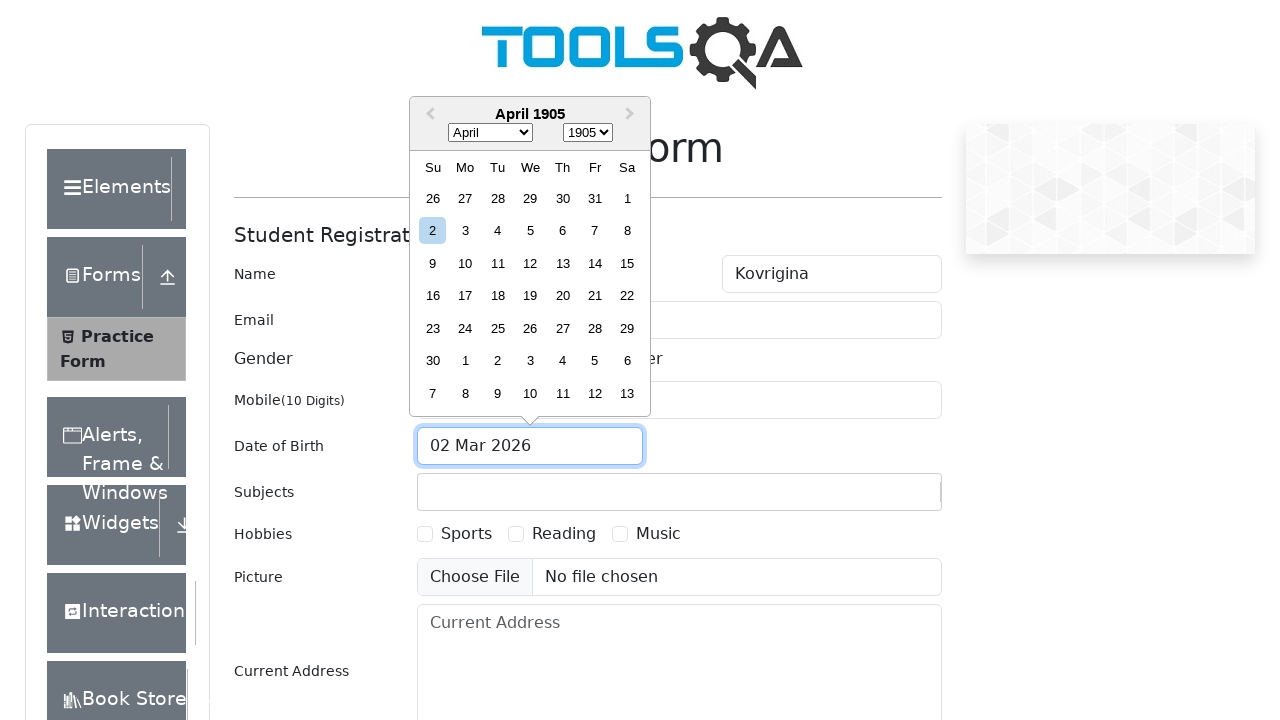

Selected day 5 from date picker at (530, 231) on div.react-datepicker__day--005:not(.react-datepicker__day--outside-month)
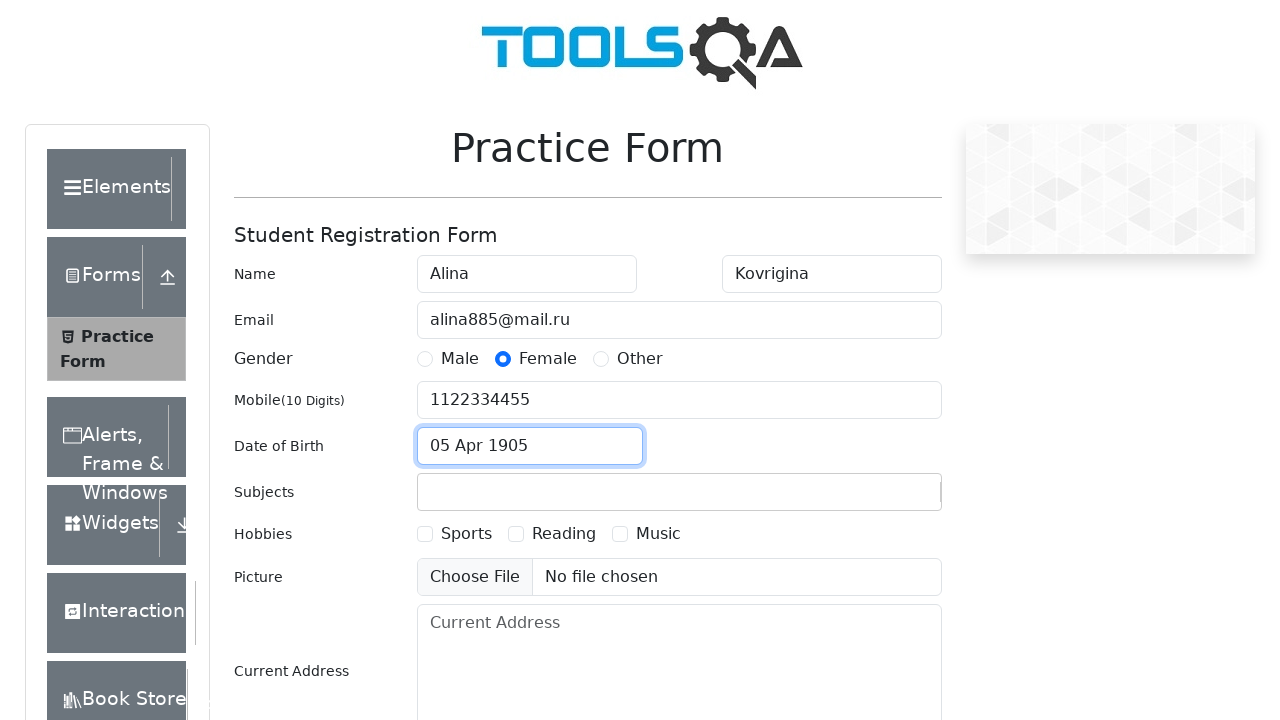

Filled subjects field with 'Math' on #subjectsInput
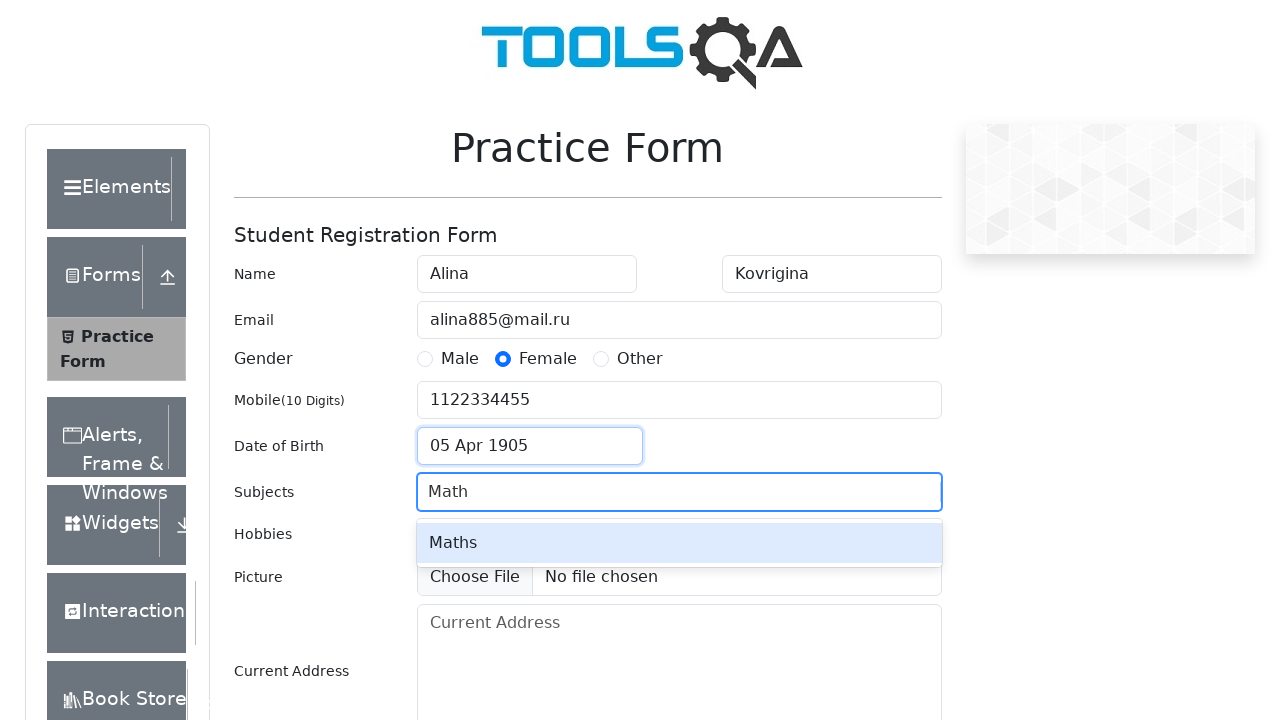

Pressed Enter to confirm Math subject on #subjectsInput
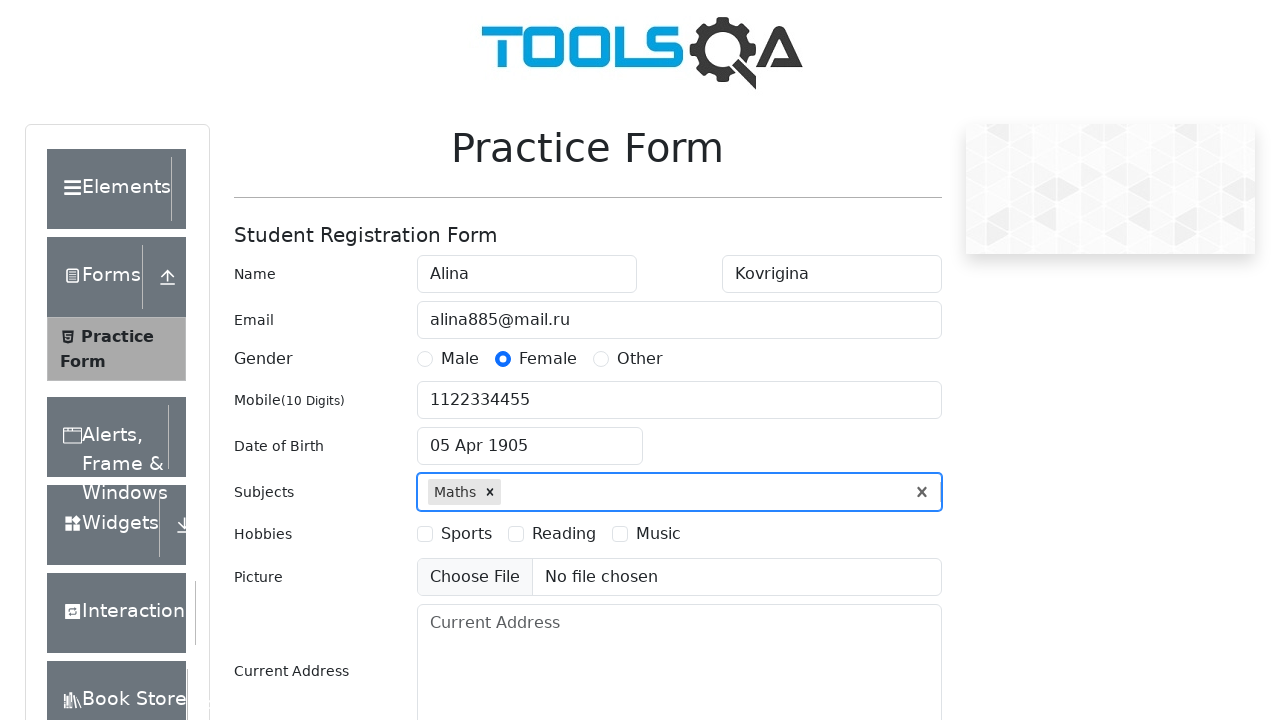

Selected Sports hobby checkbox at (466, 534) on label[for='hobbies-checkbox-1']
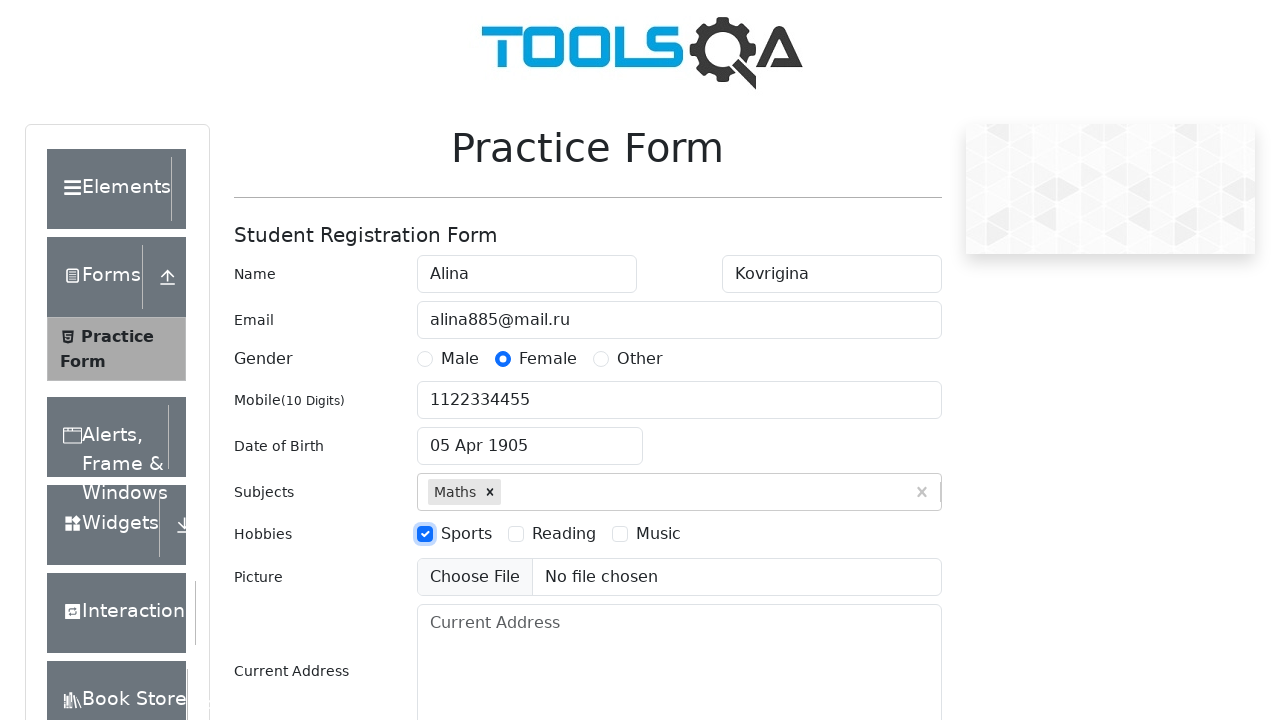

Filled current address field with 'Moscow55' on #currentAddress
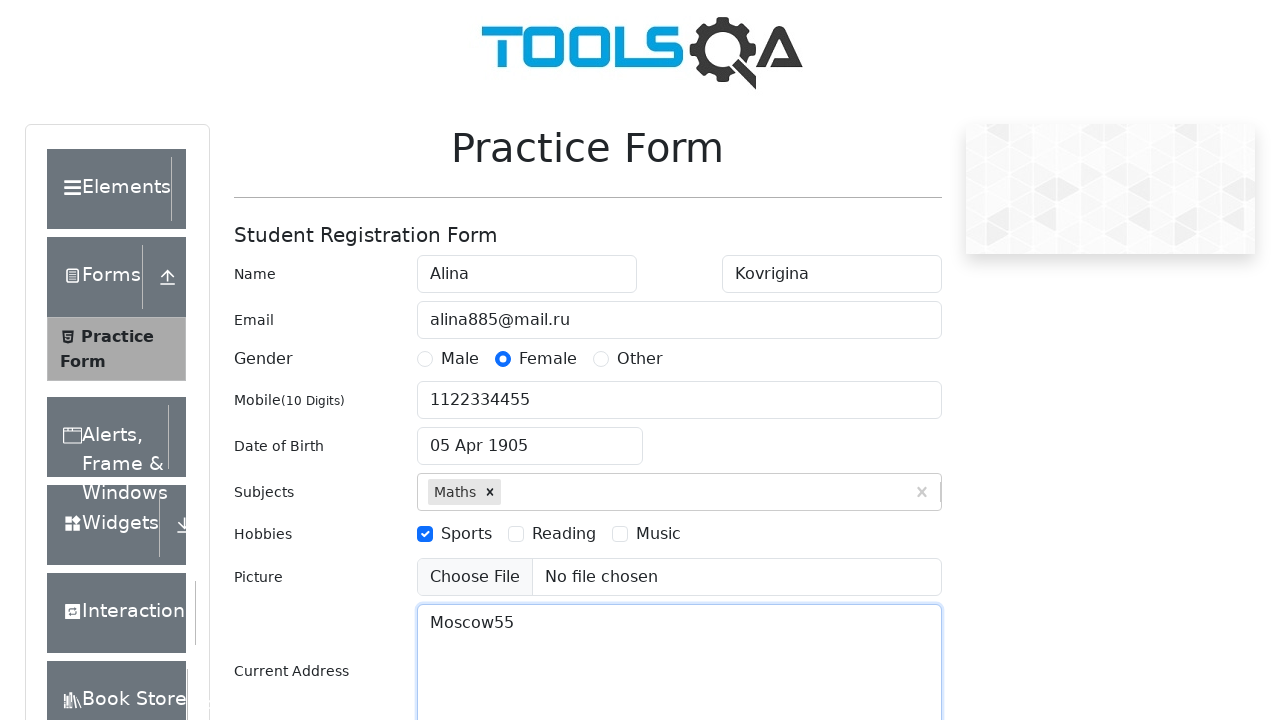

Filled state field with 'Haryana' on #react-select-3-input
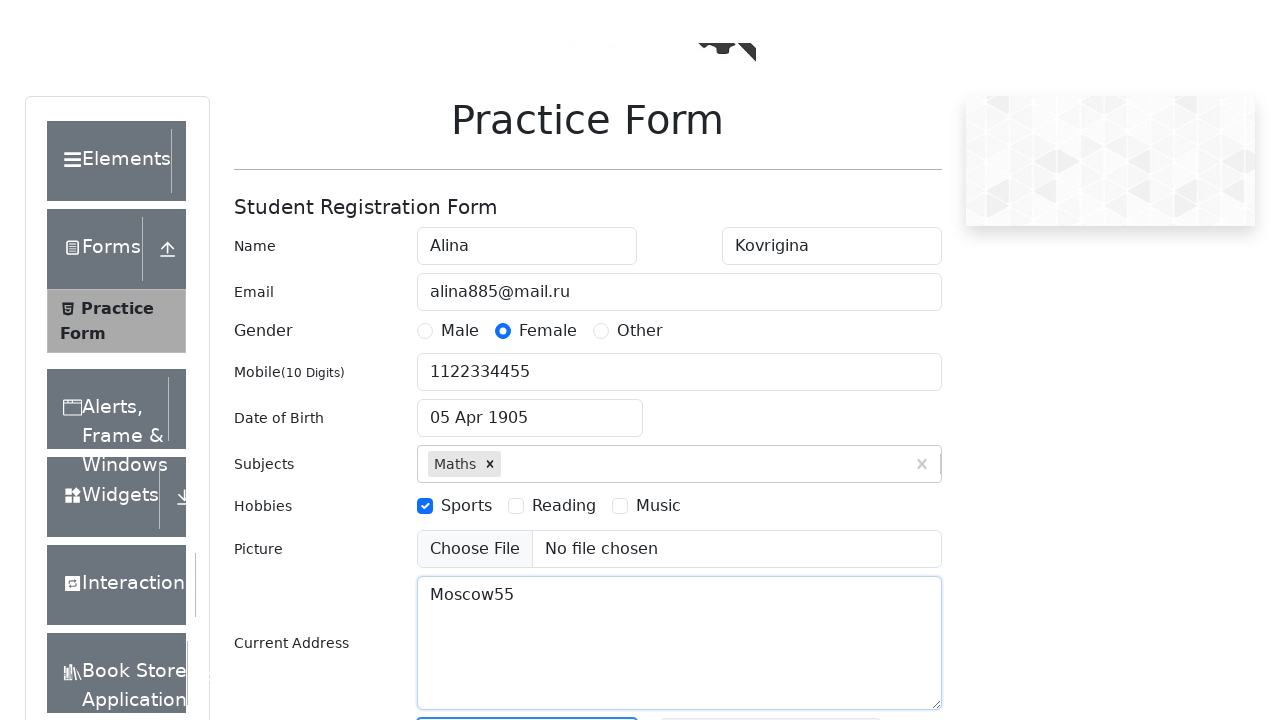

Pressed Enter to confirm Haryana state selection on #react-select-3-input
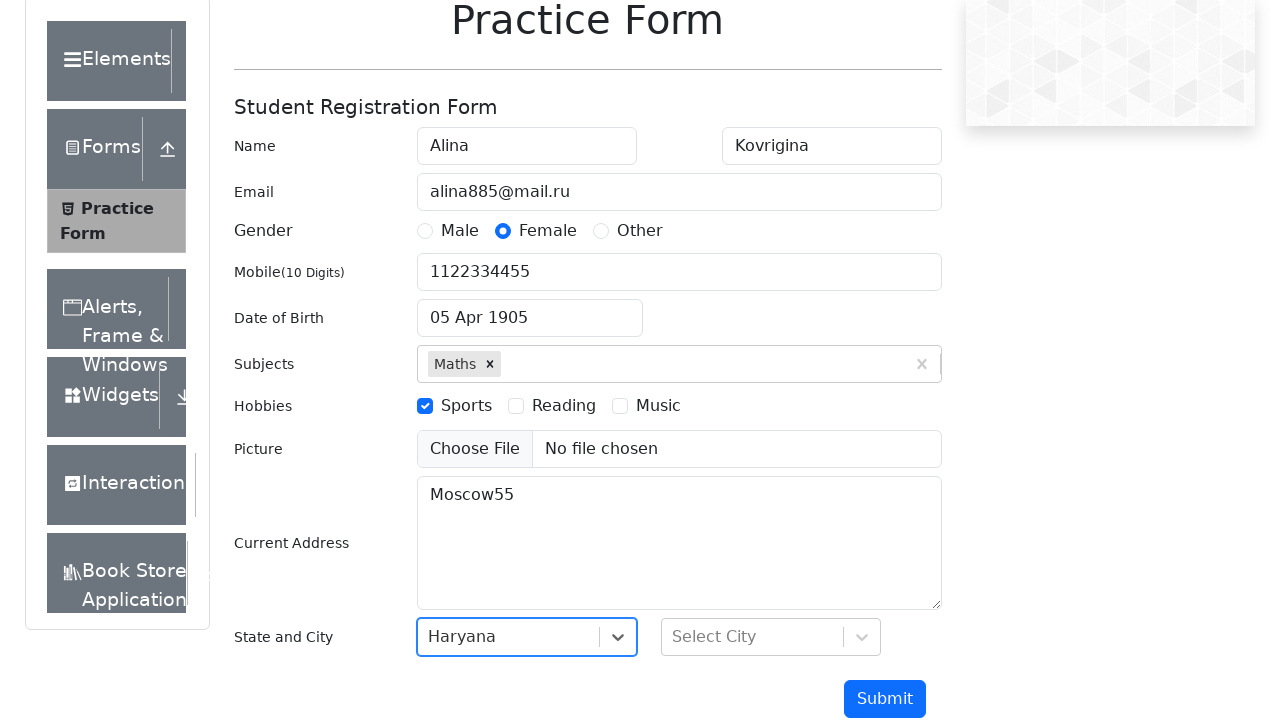

Filled city field with 'Karnal' on #react-select-4-input
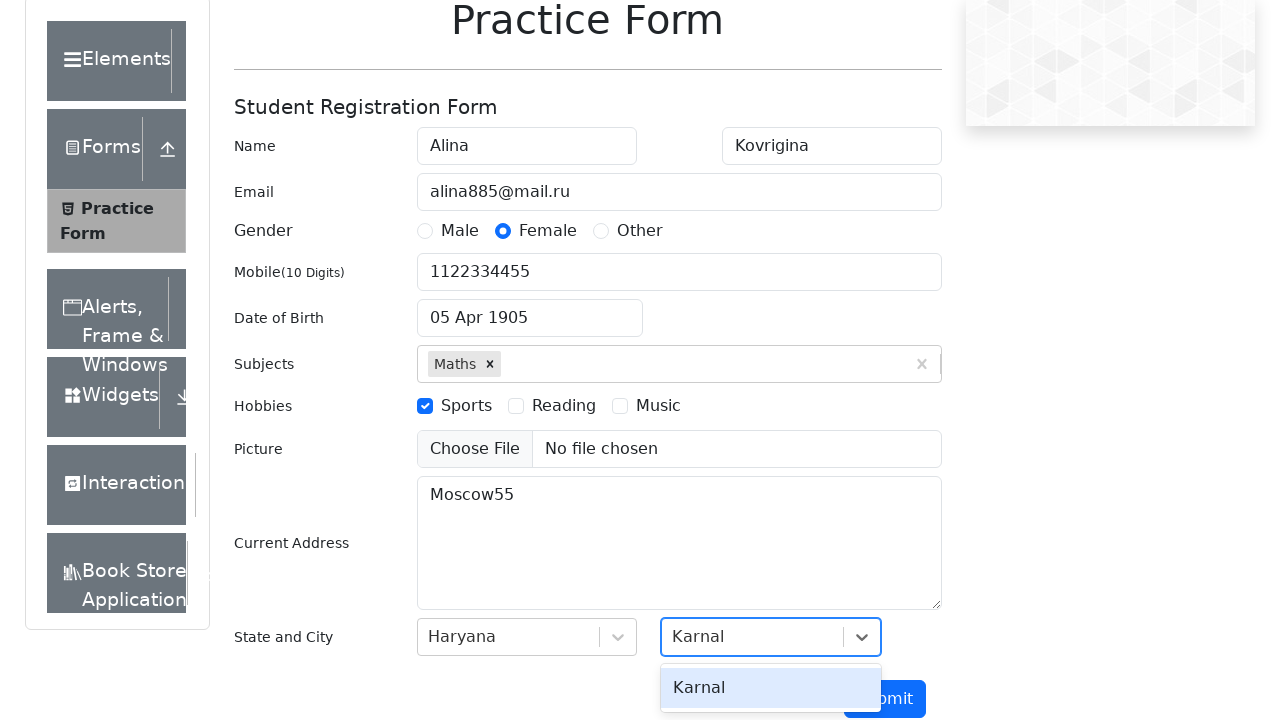

Pressed Enter to confirm Karnal city selection on #react-select-4-input
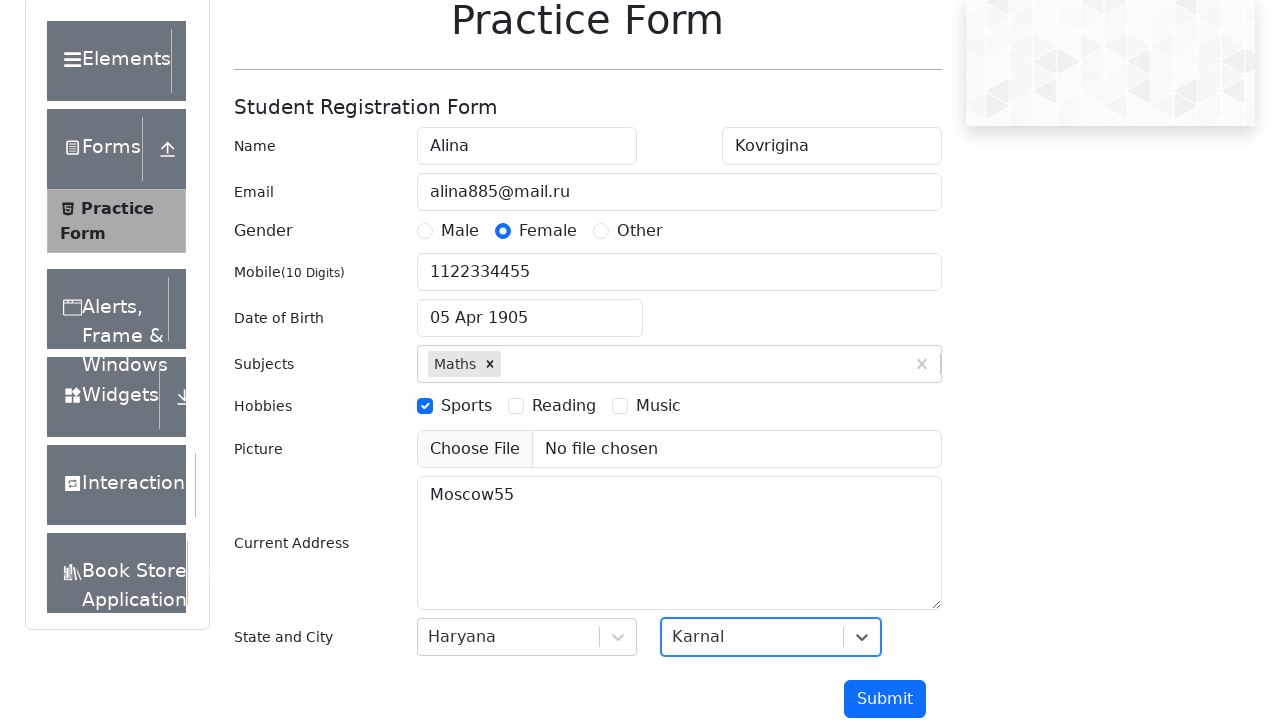

Clicked submit button to submit the form at (885, 699) on #submit
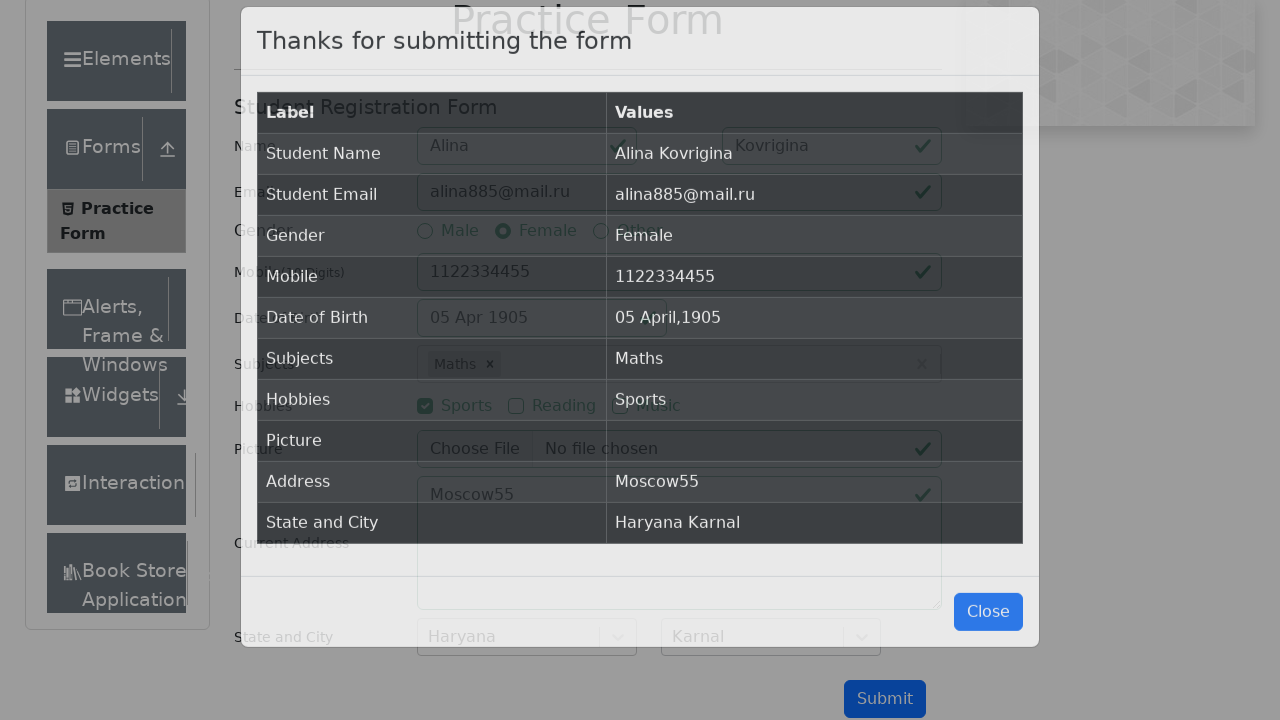

Results table loaded and became visible
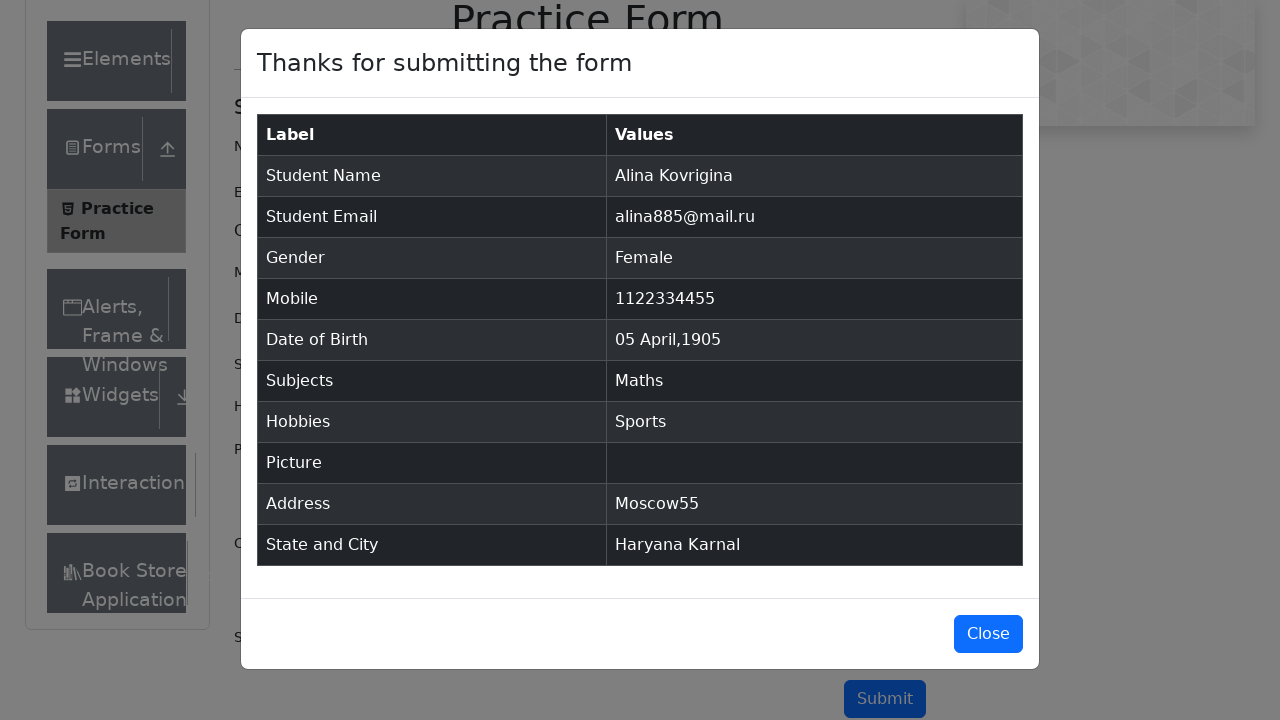

Verified full name 'Alina Kovrigina' appears in results table
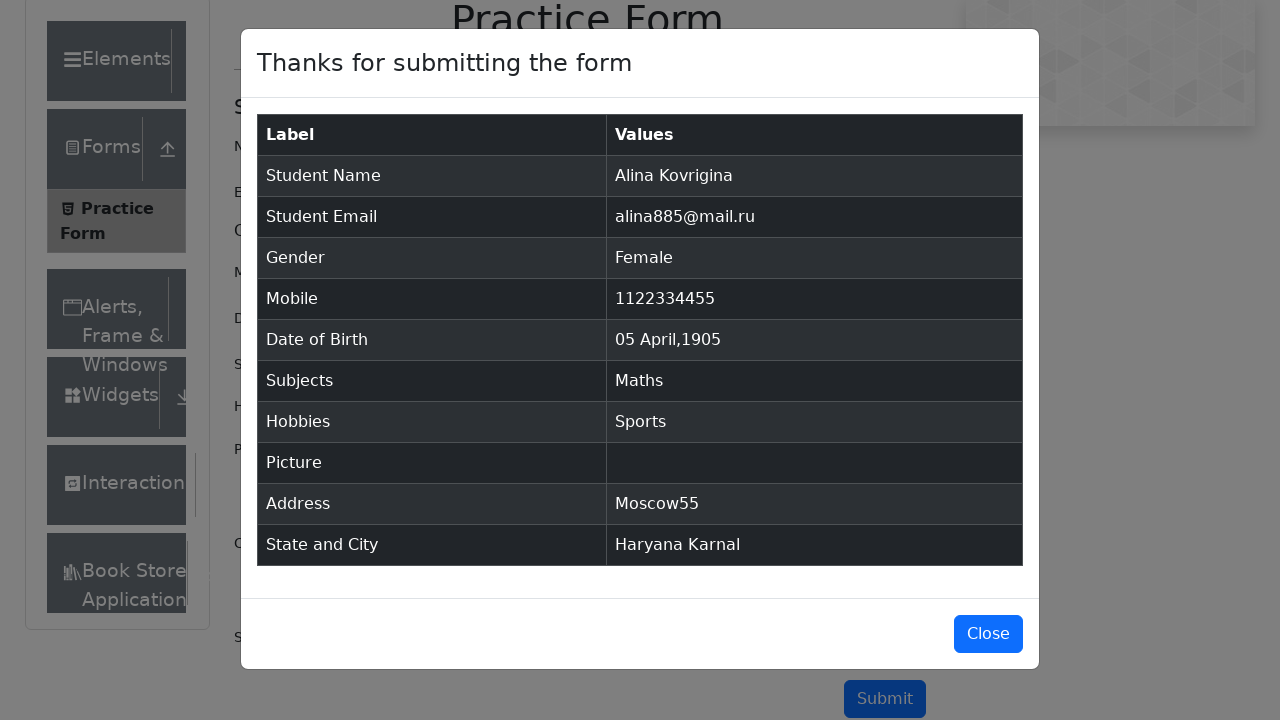

Verified email 'alina885@mail.ru' appears in results table
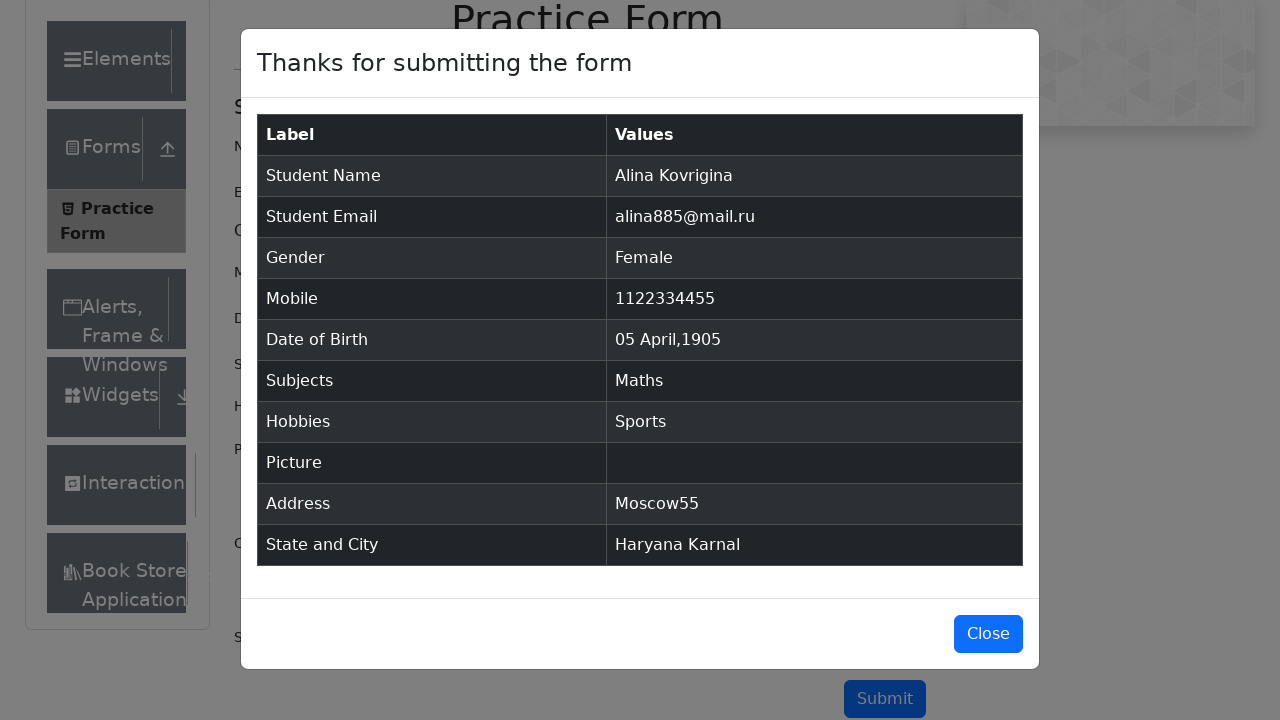

Verified gender 'Female' appears in results table
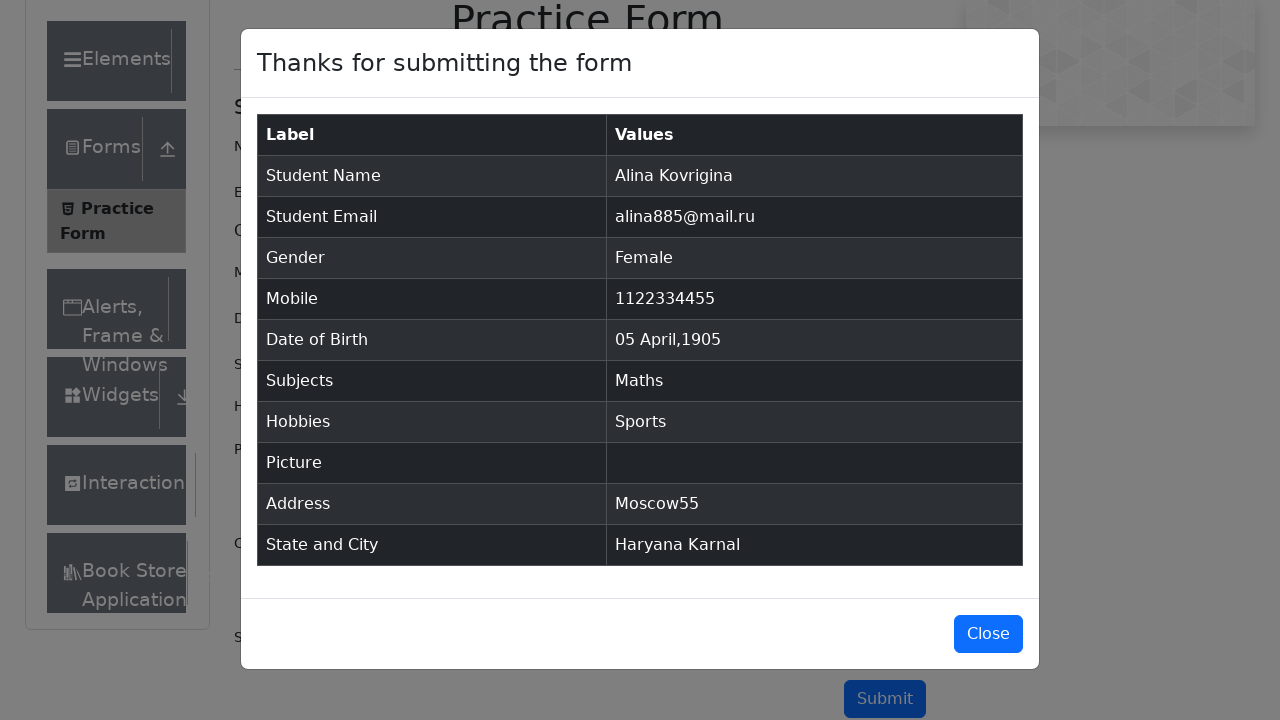

Verified phone number '1122334455' appears in results table
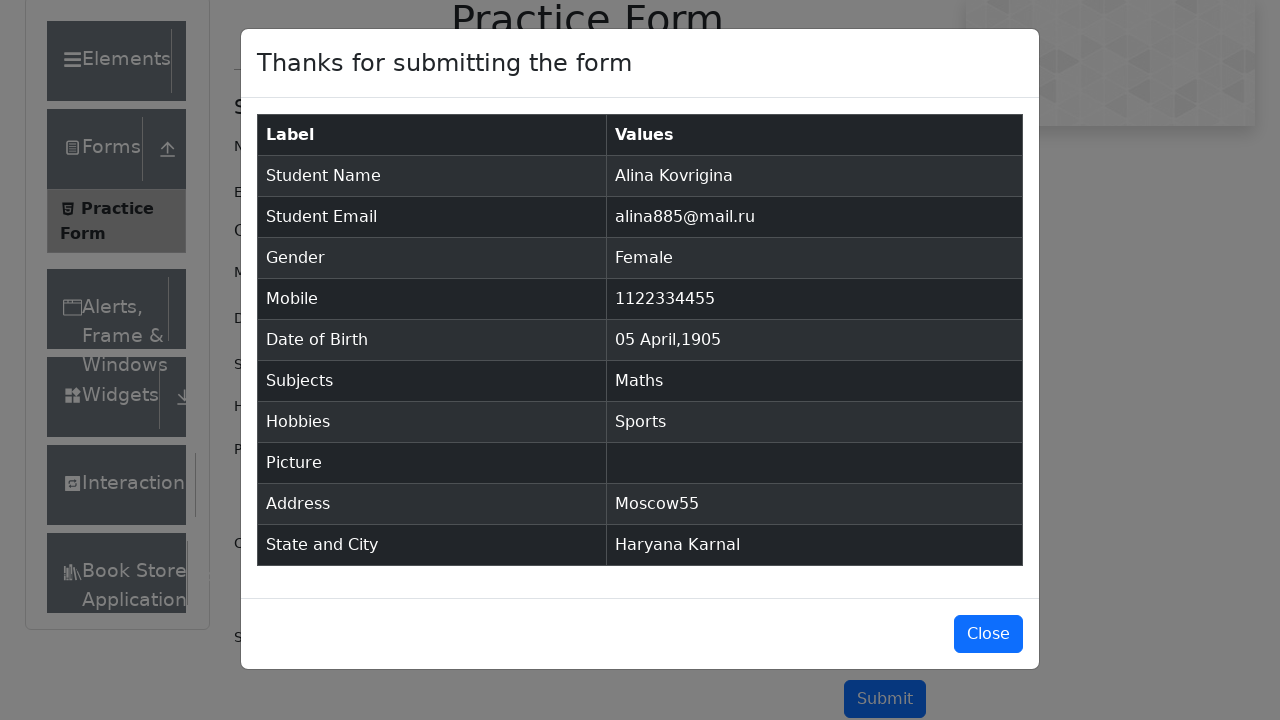

Verified date of birth '05 April,1905' appears in results table
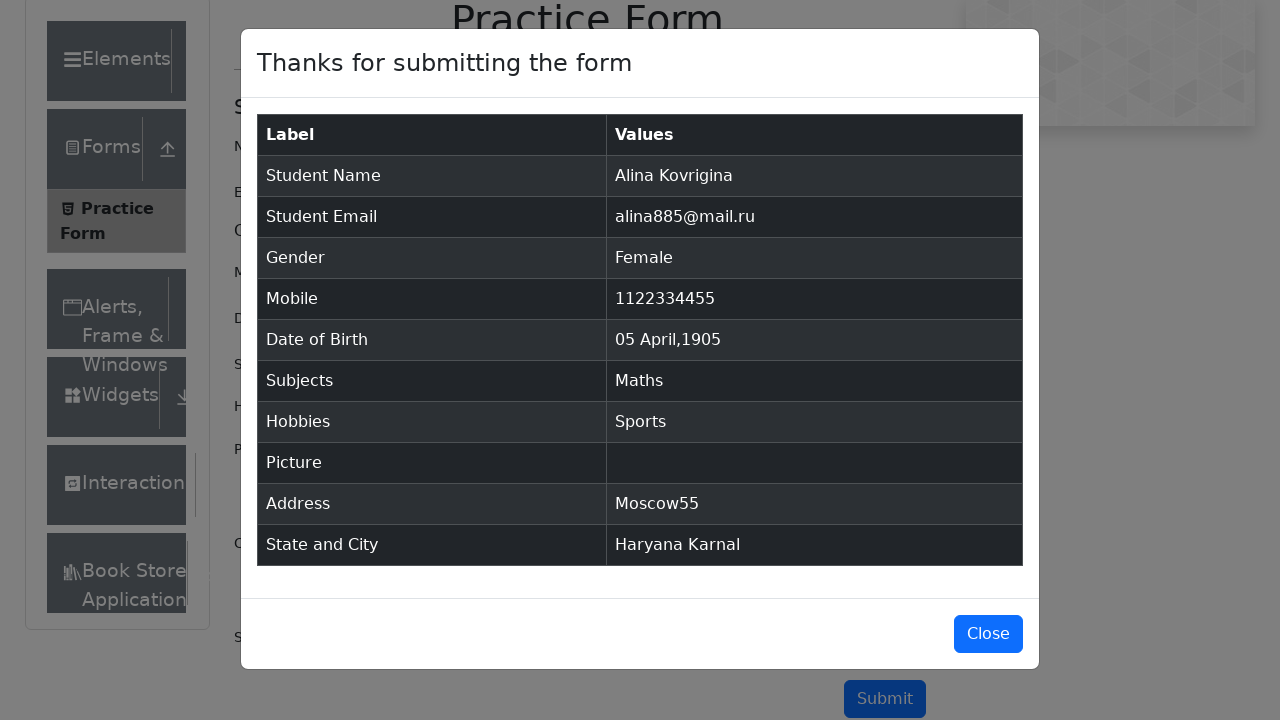

Verified subject 'Maths' appears in results table
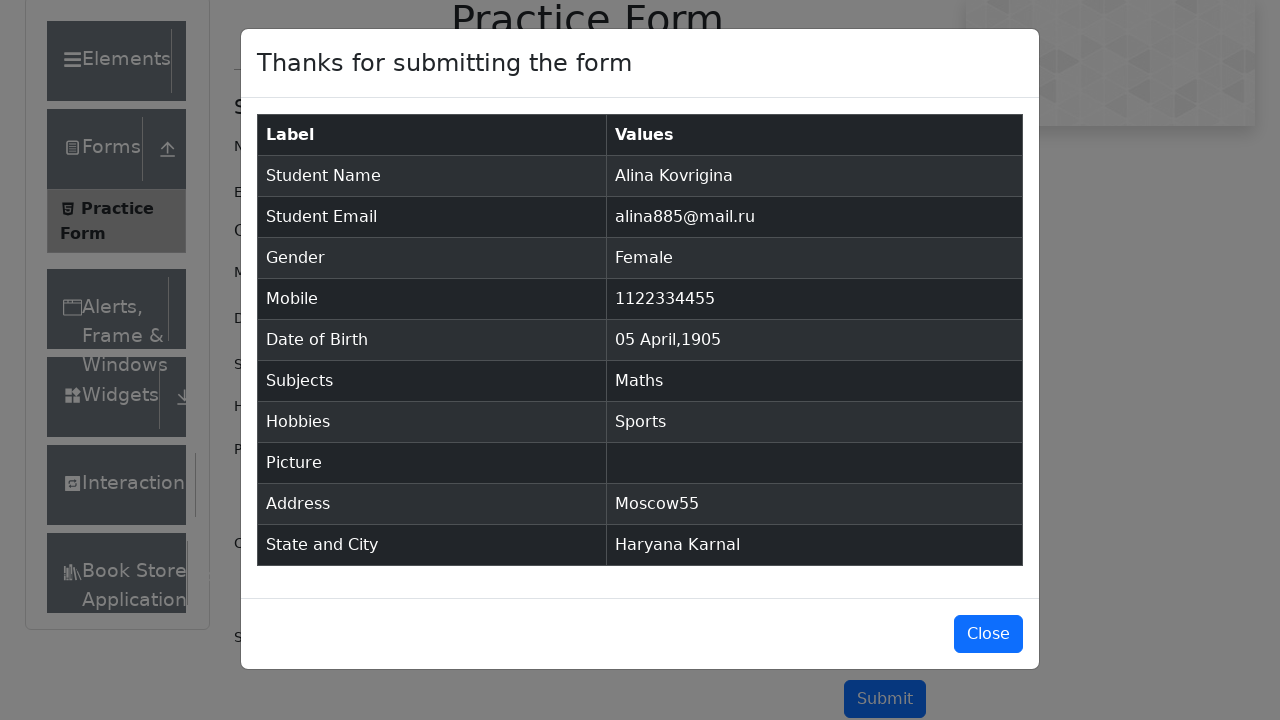

Verified hobby 'Sports' appears in results table
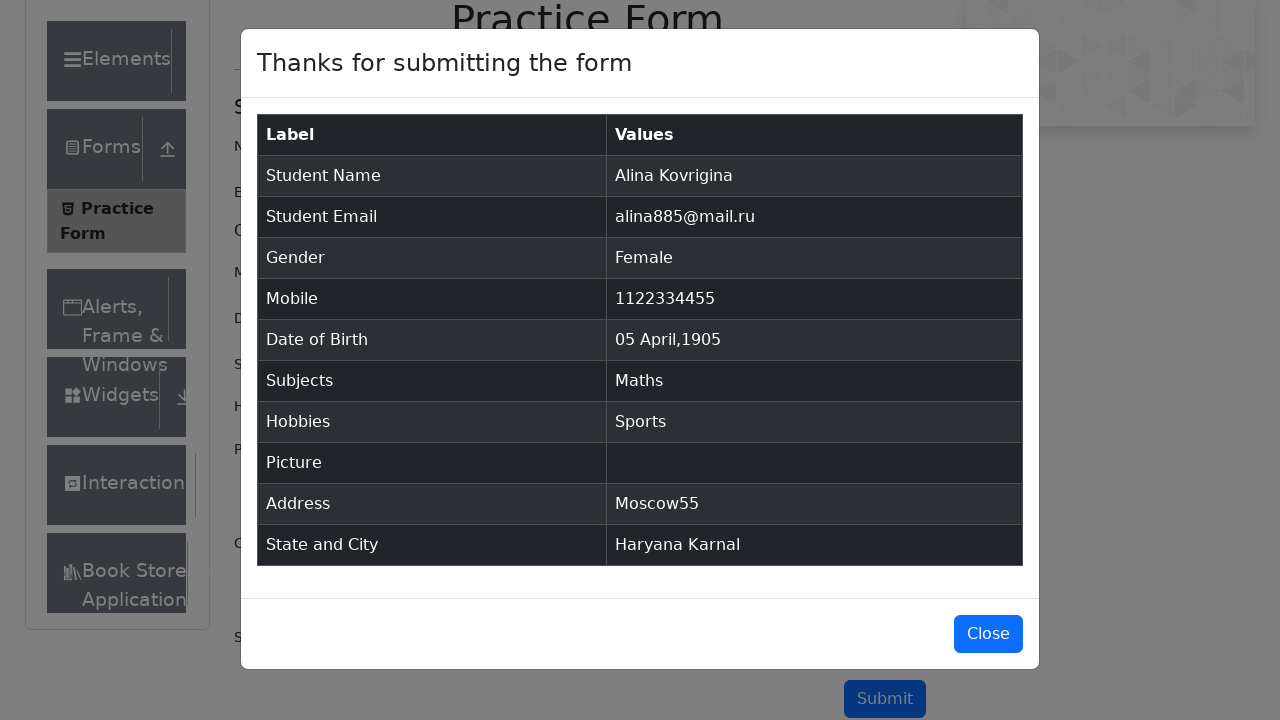

Verified address 'Moscow55' appears in results table
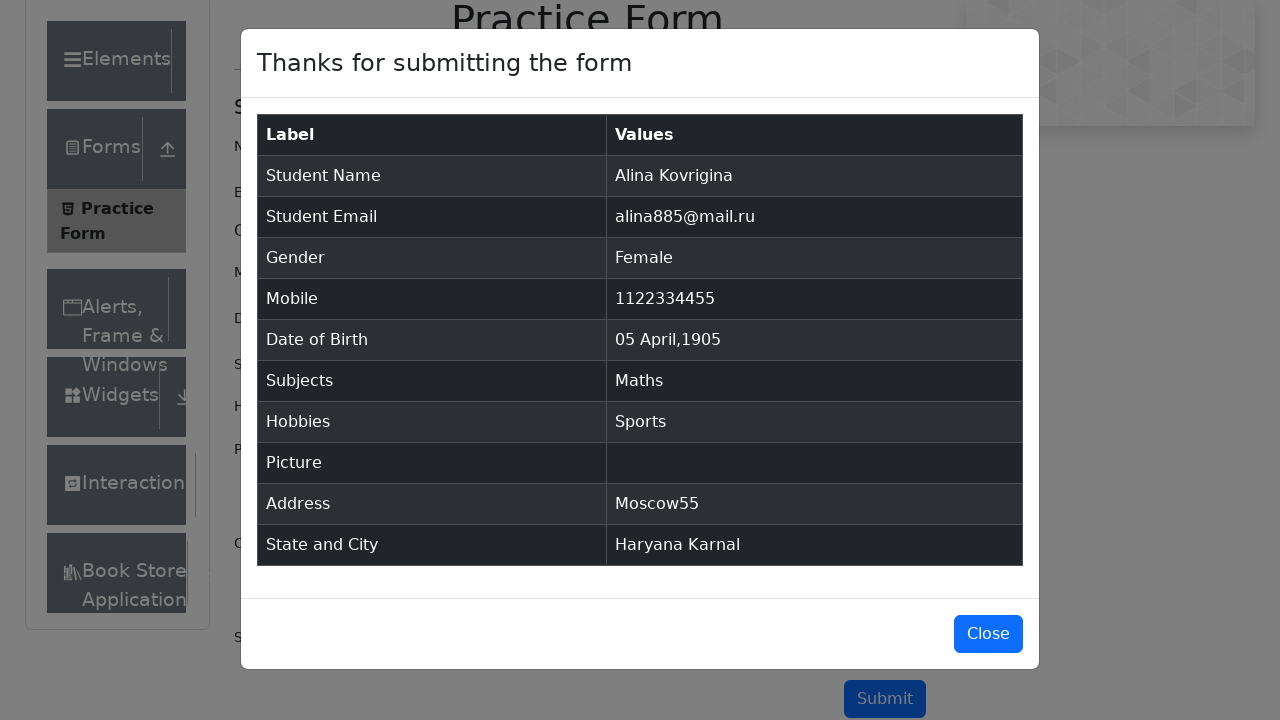

Verified state and city 'Haryana Karnal' appears in results table
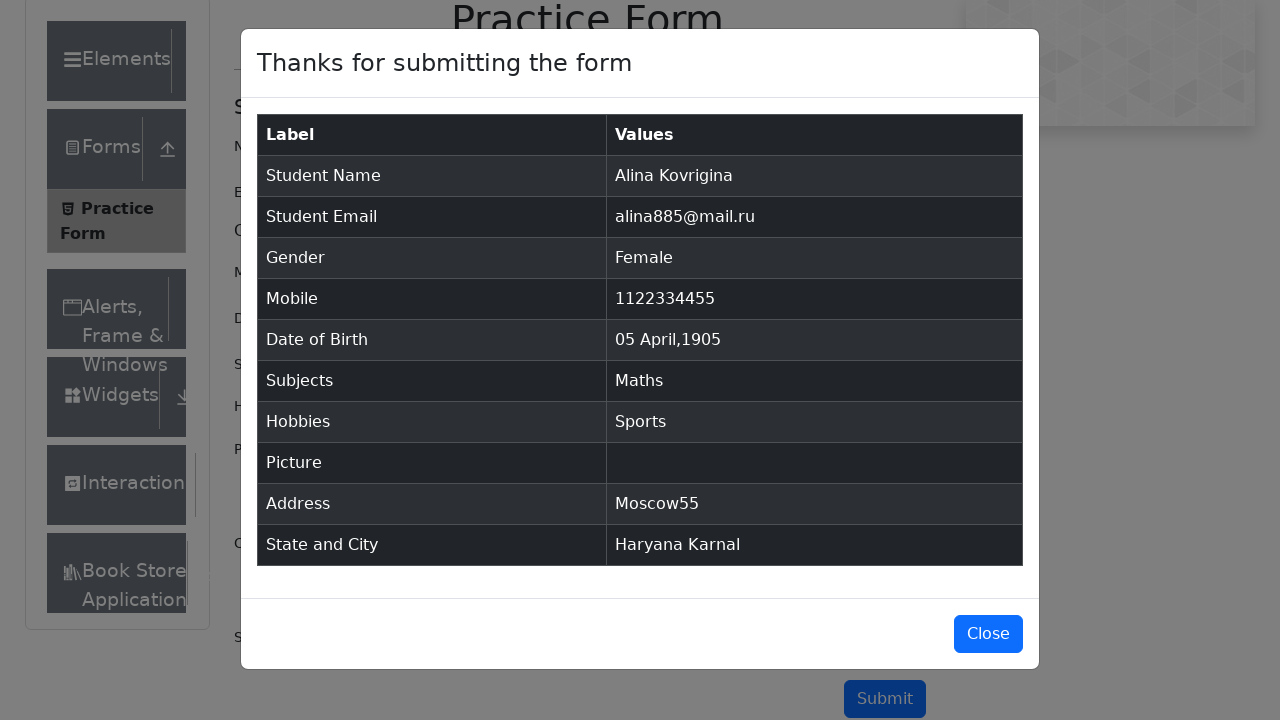

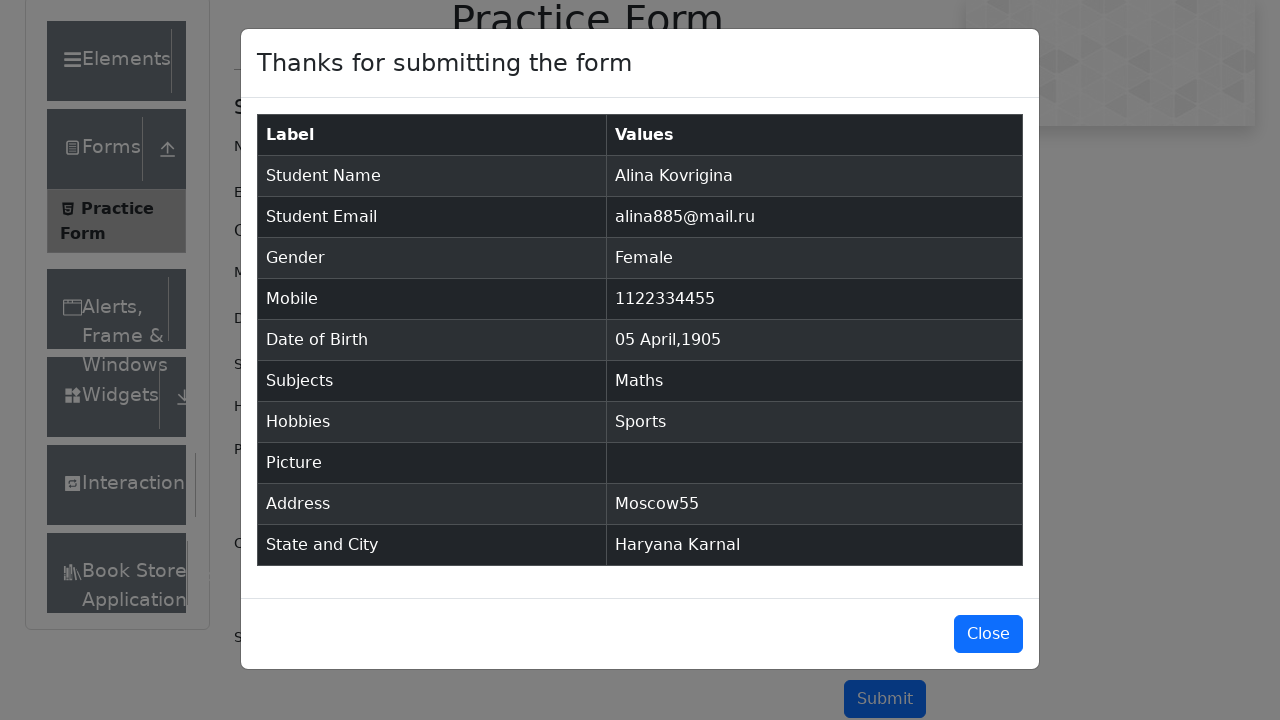